Tests checkbox functionality by checking the first checkbox and unchecking the second checkbox, then verifying their states

Starting URL: https://the-internet.herokuapp.com/checkboxes

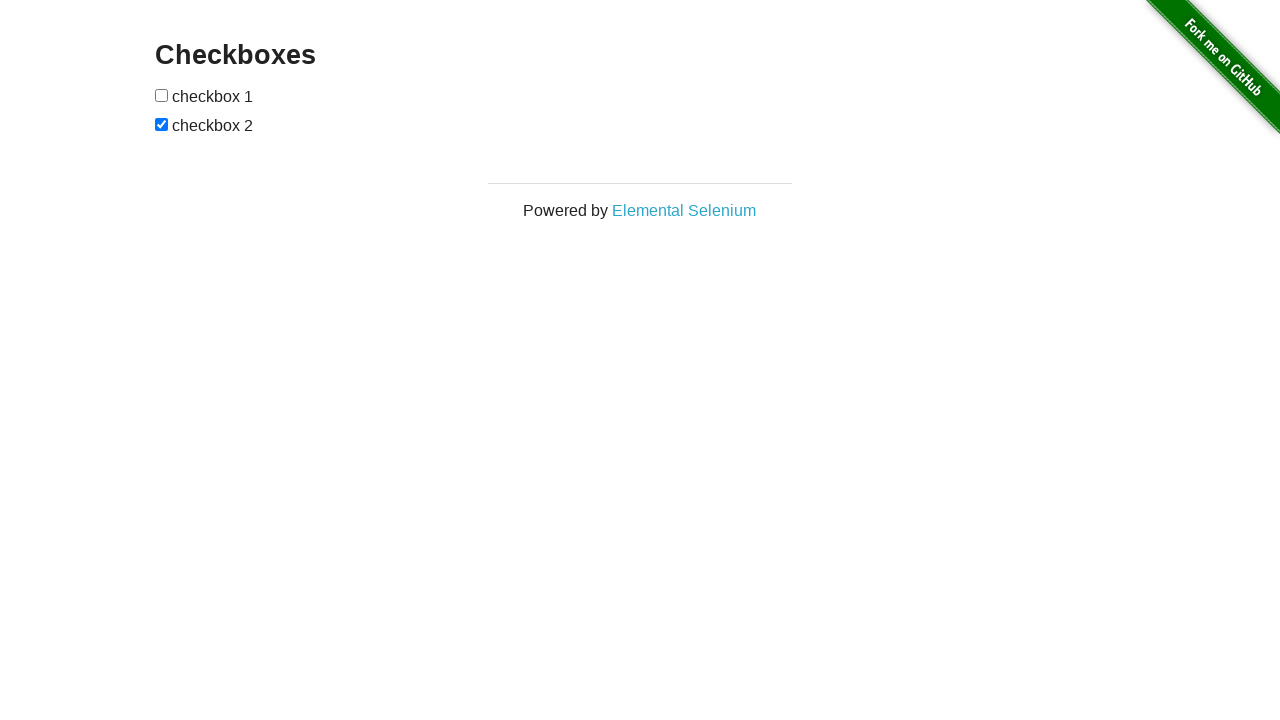

Checked the first checkbox at (162, 95) on internal:role=checkbox >> nth=0
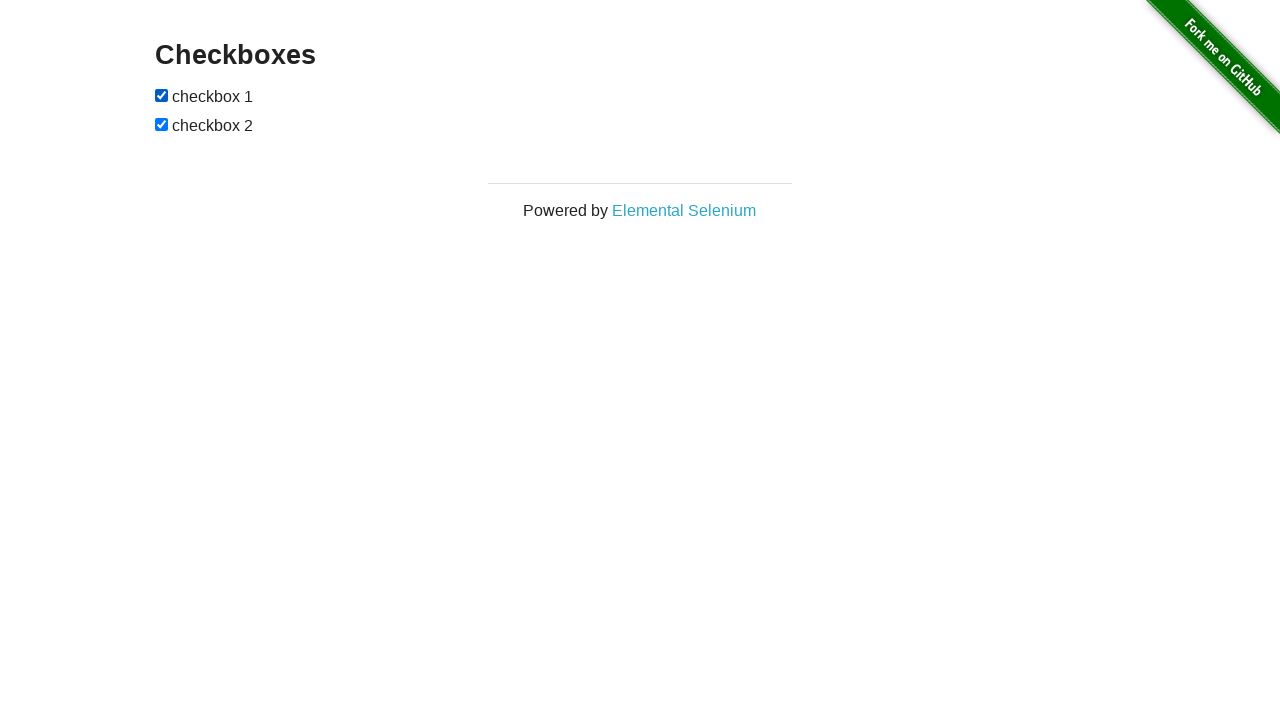

Verified first checkbox is checked
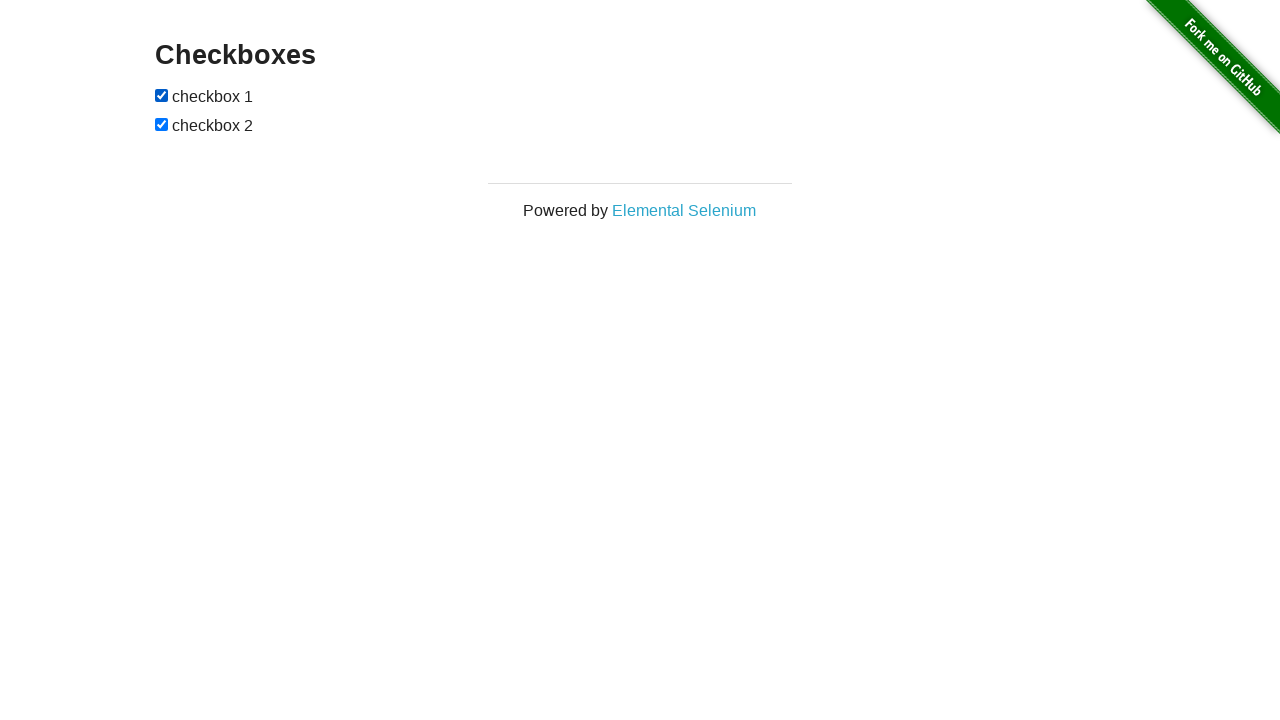

Unchecked the second checkbox at (162, 124) on internal:role=checkbox >> nth=1
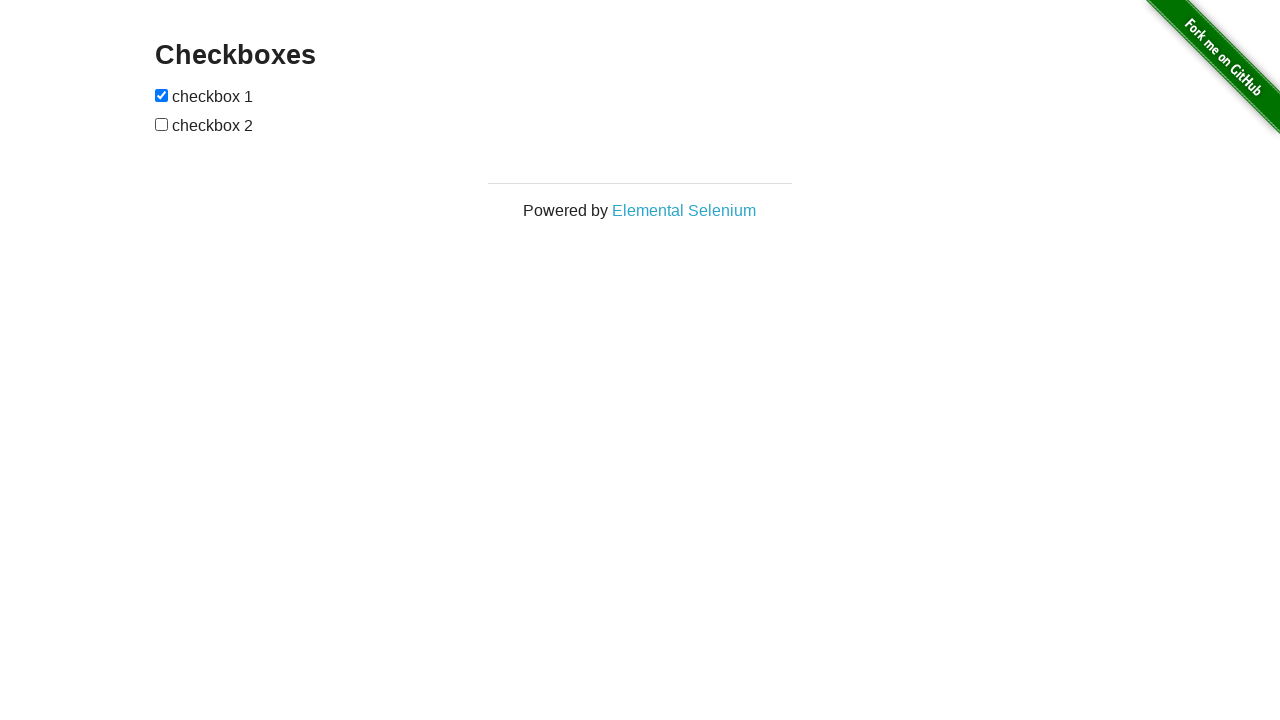

Verified second checkbox is unchecked
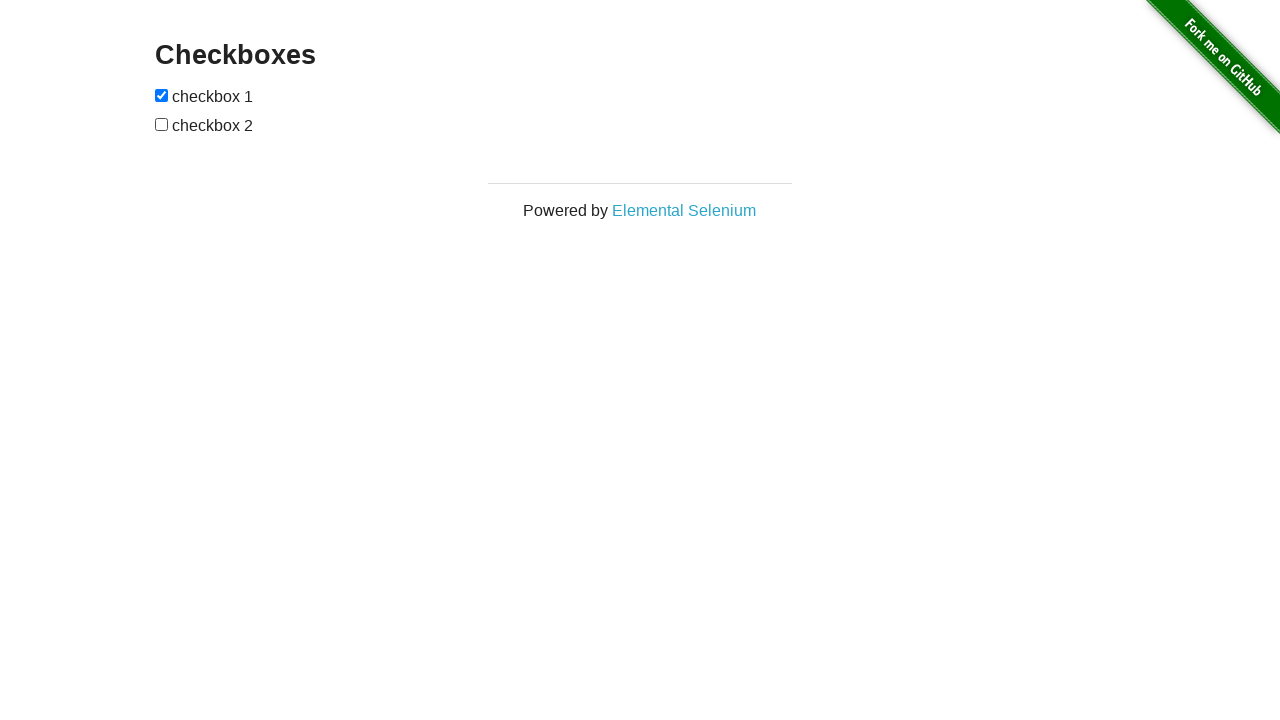

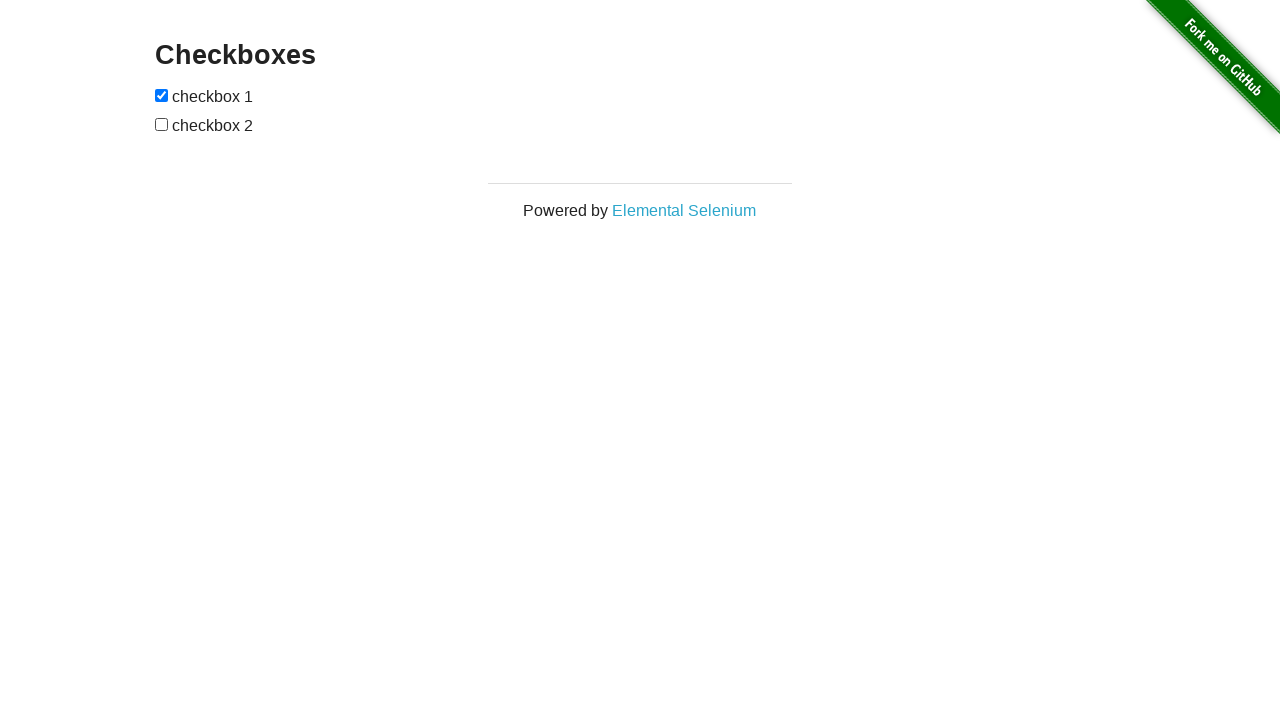